Tests that the browser back button works correctly with filter navigation.

Starting URL: https://demo.playwright.dev/todomvc

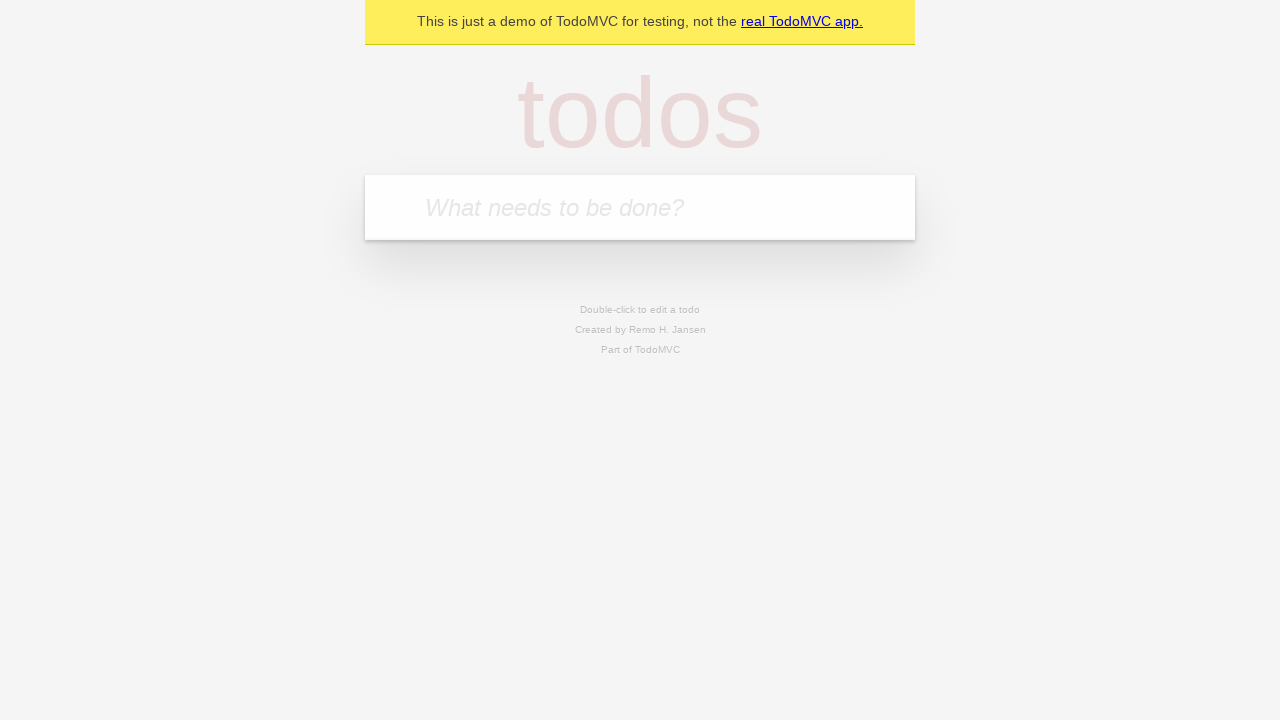

Filled todo input with 'buy some cheese' on internal:attr=[placeholder="What needs to be done?"i]
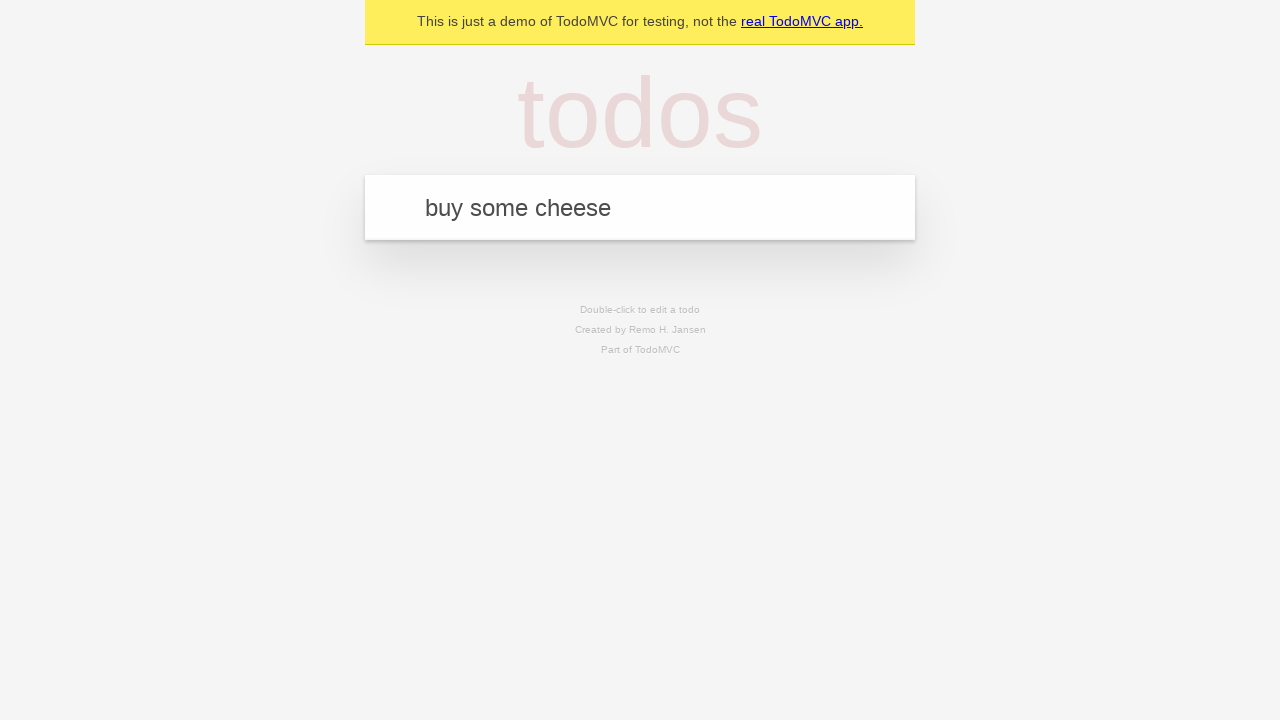

Pressed Enter to create first todo on internal:attr=[placeholder="What needs to be done?"i]
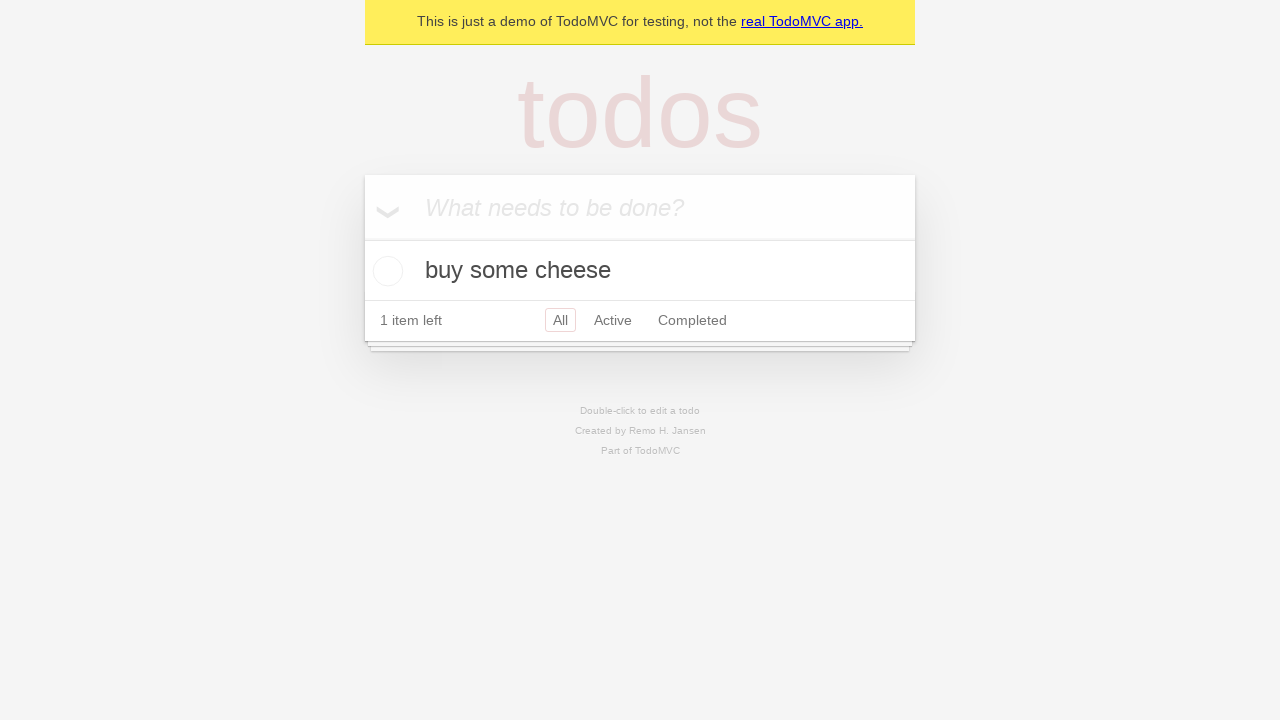

Filled todo input with 'feed the cat' on internal:attr=[placeholder="What needs to be done?"i]
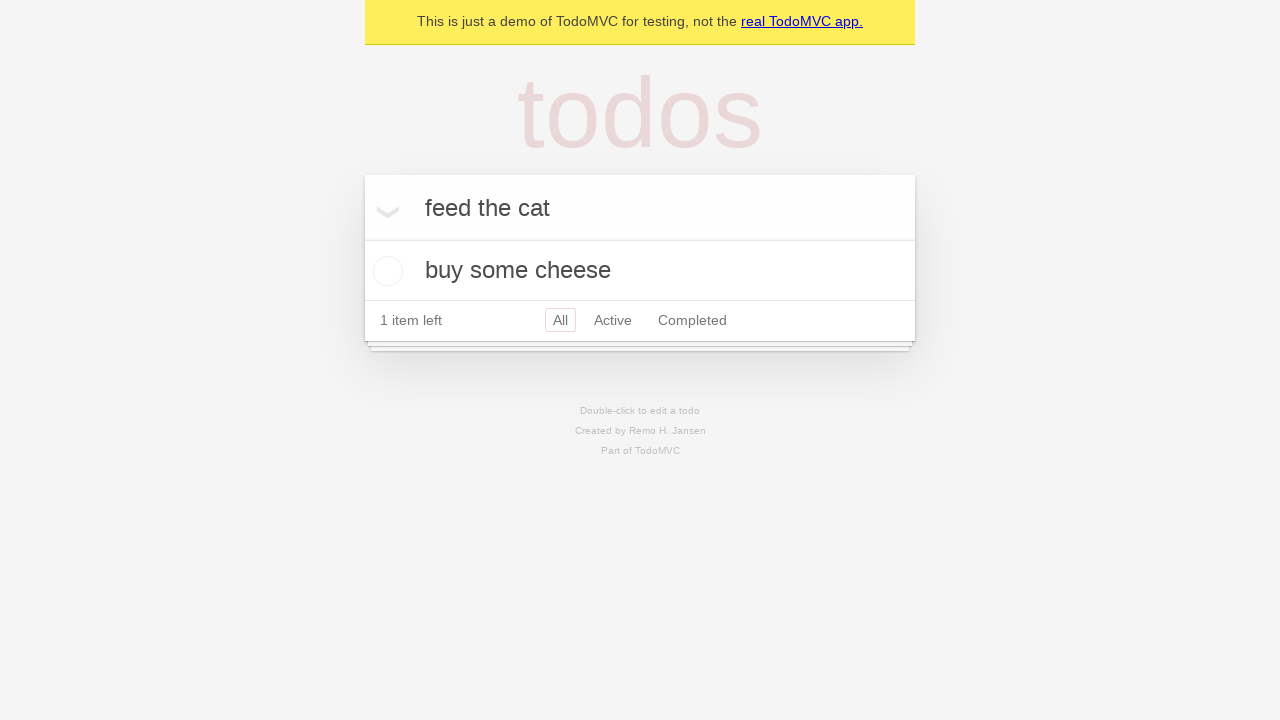

Pressed Enter to create second todo on internal:attr=[placeholder="What needs to be done?"i]
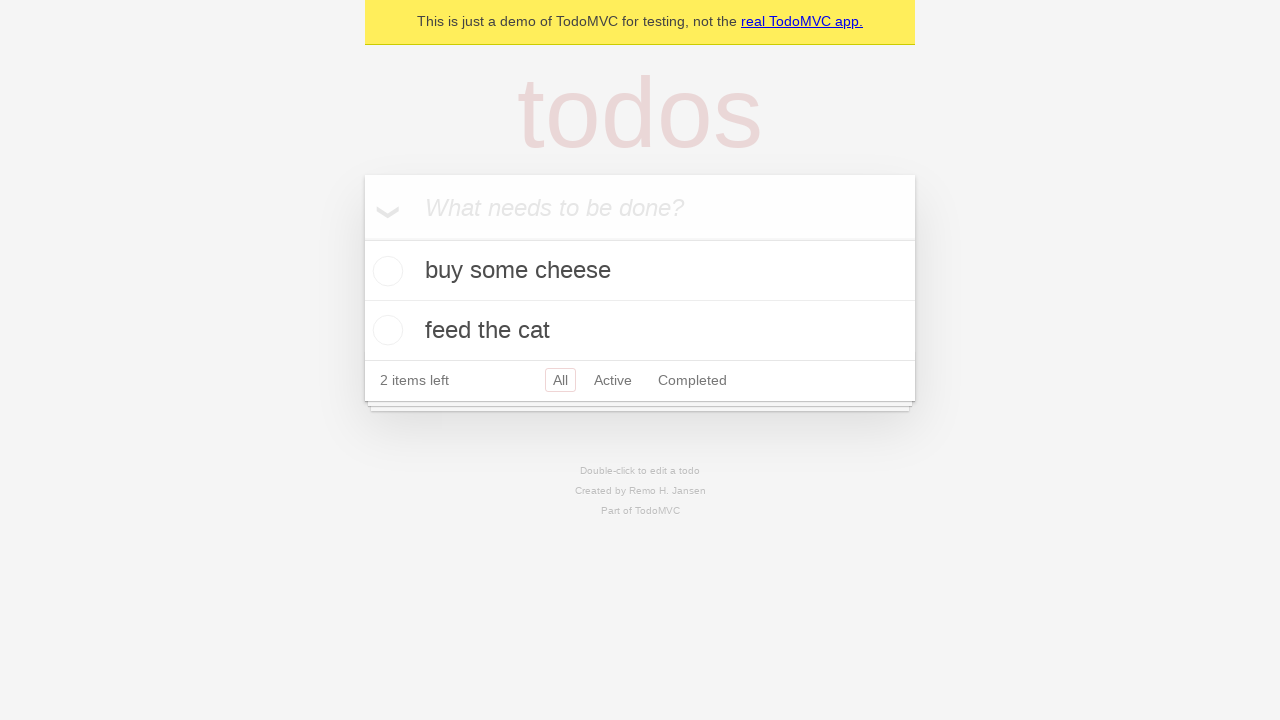

Filled todo input with 'book a doctors appointment' on internal:attr=[placeholder="What needs to be done?"i]
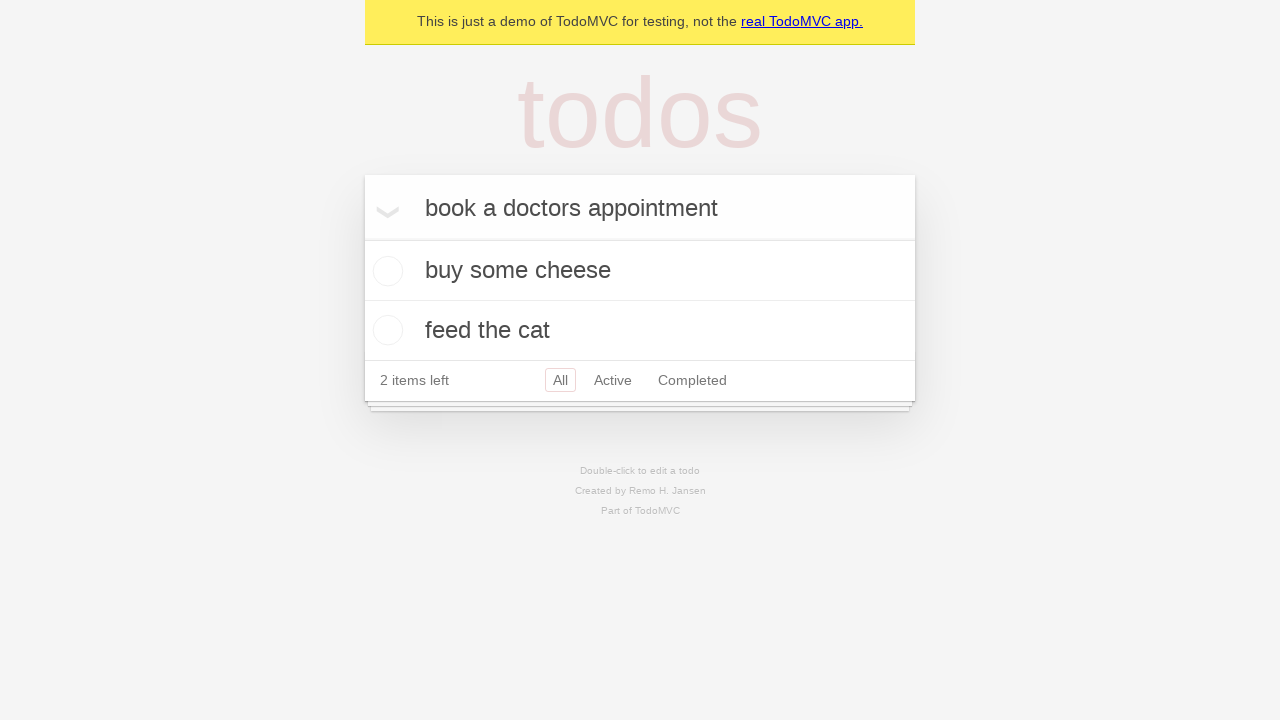

Pressed Enter to create third todo on internal:attr=[placeholder="What needs to be done?"i]
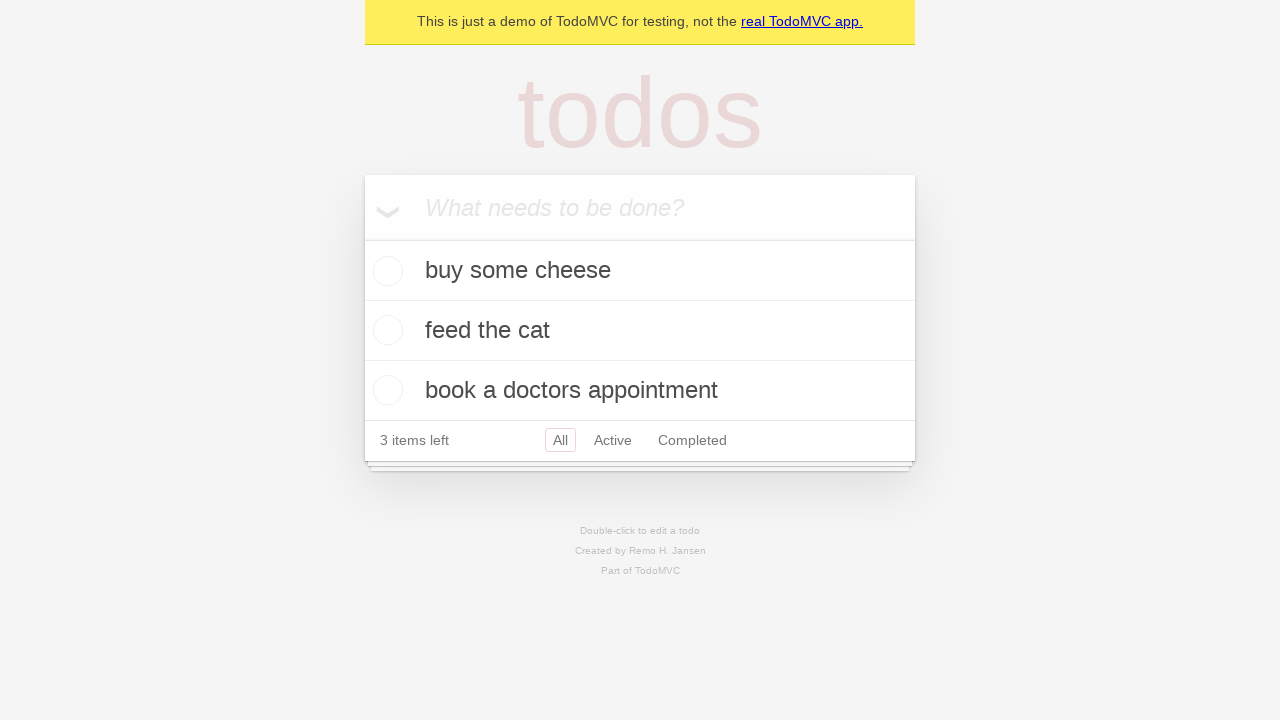

Checked second todo item to mark it as completed at (385, 330) on internal:testid=[data-testid="todo-item"s] >> nth=1 >> internal:role=checkbox
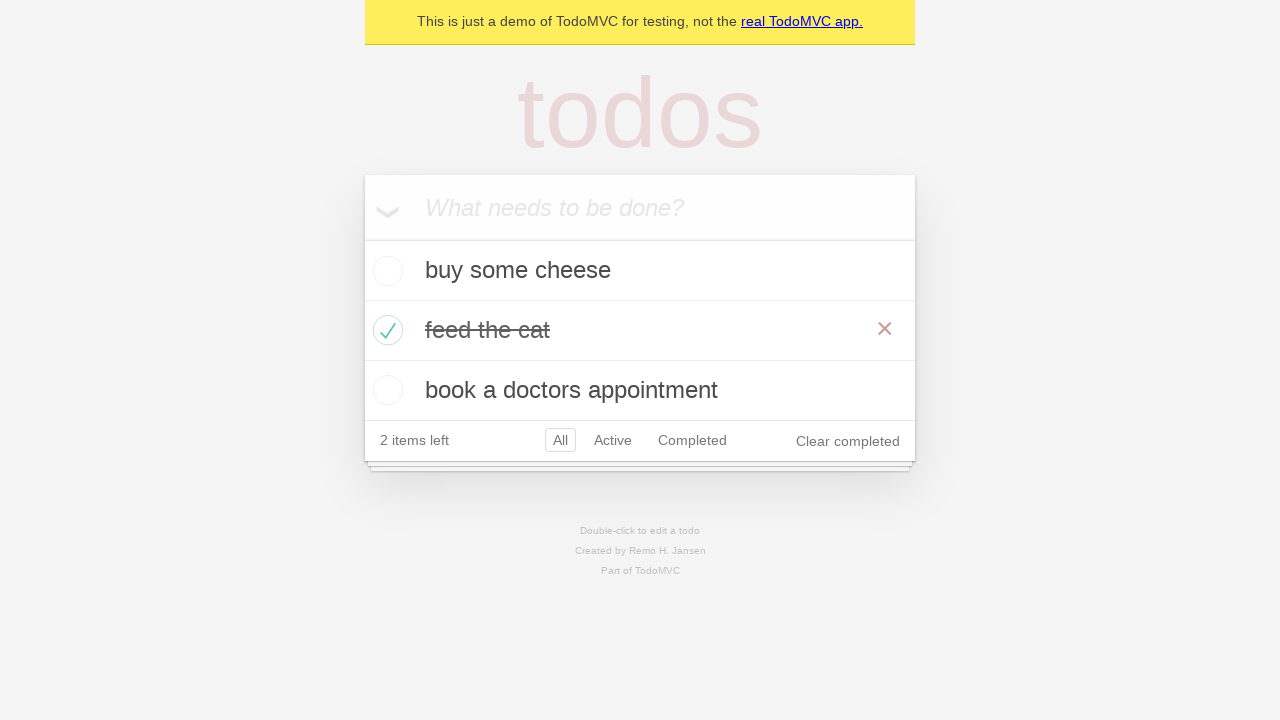

Clicked 'All' filter link at (560, 440) on internal:role=link[name="All"i]
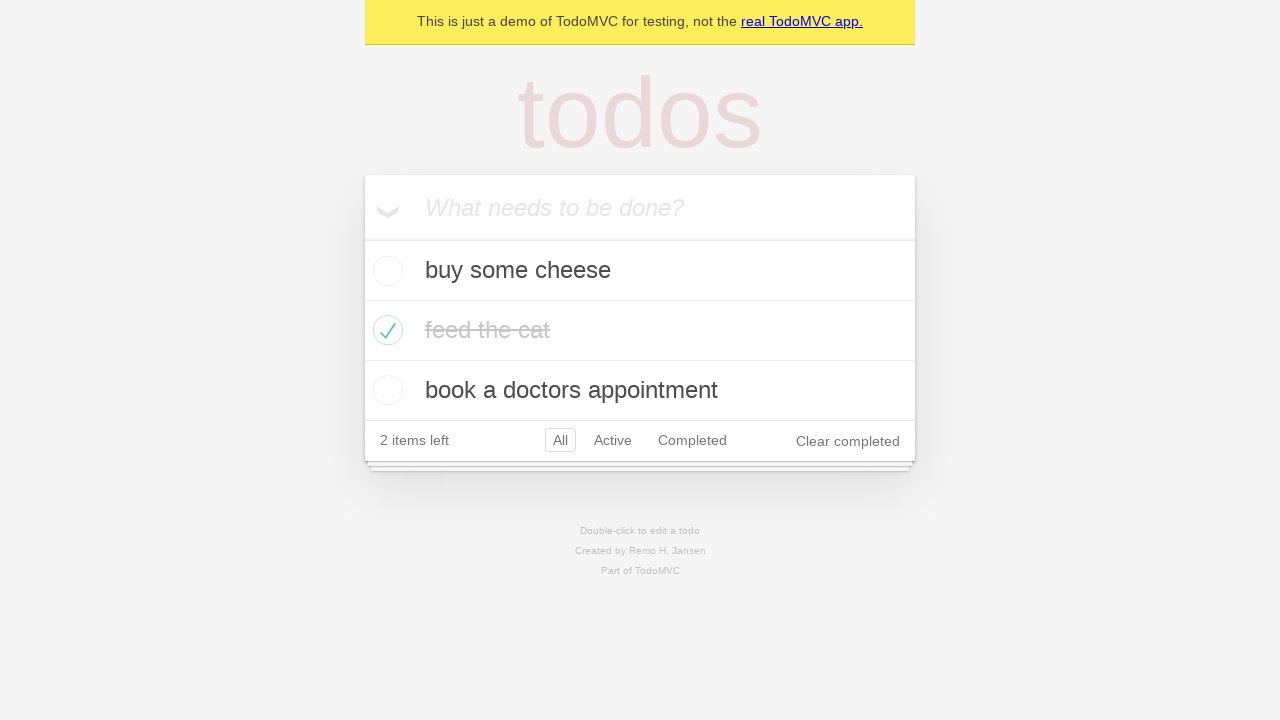

Clicked 'Active' filter link at (613, 440) on internal:role=link[name="Active"i]
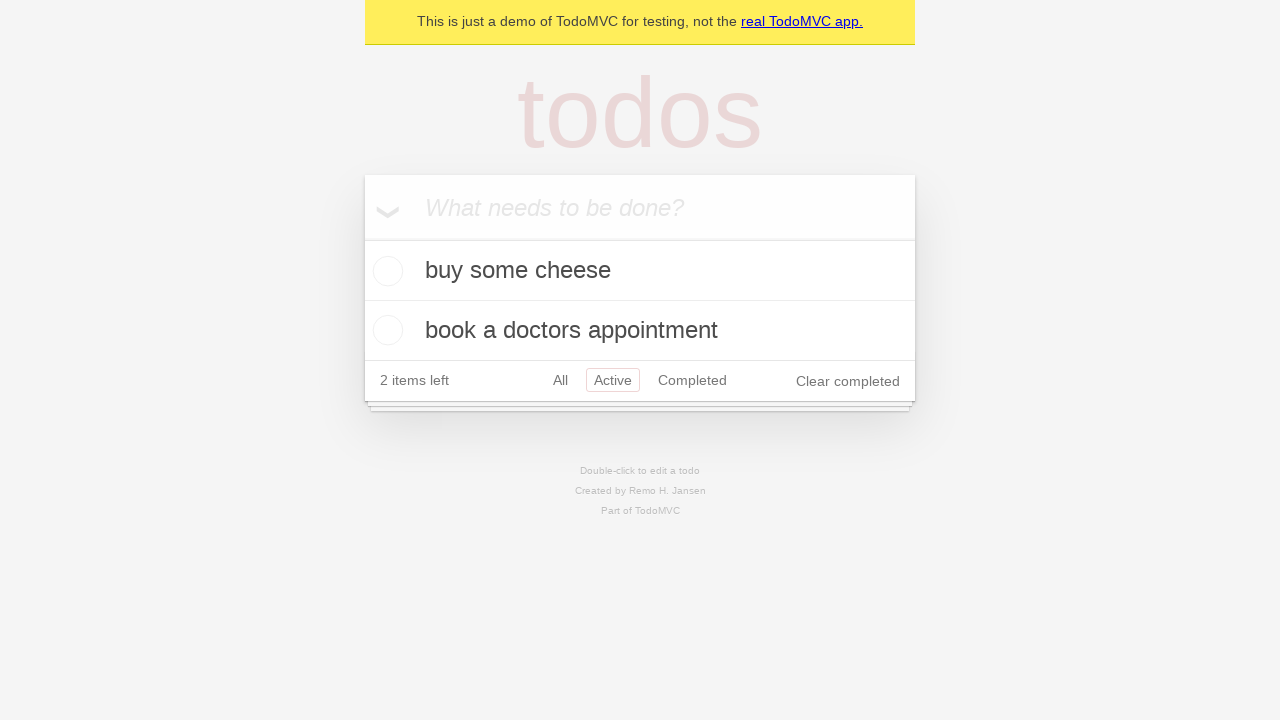

Clicked 'Completed' filter link at (692, 380) on internal:role=link[name="Completed"i]
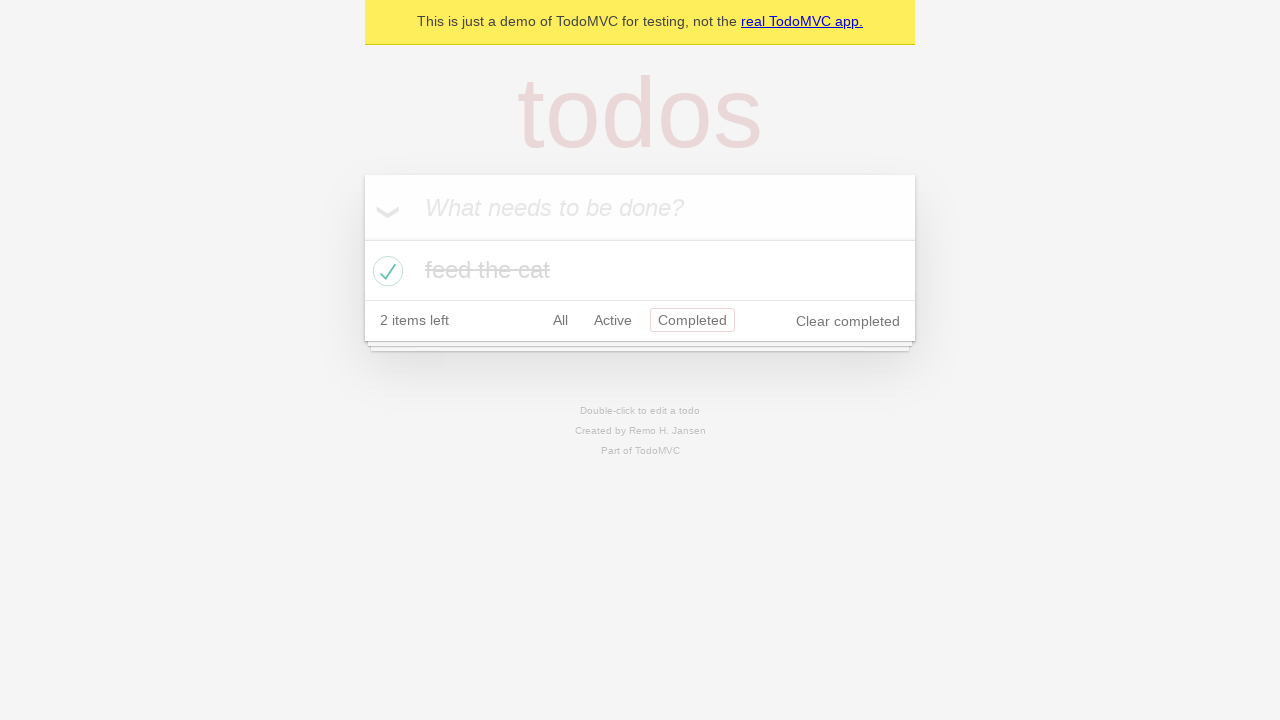

Pressed browser back button to return to Active filter
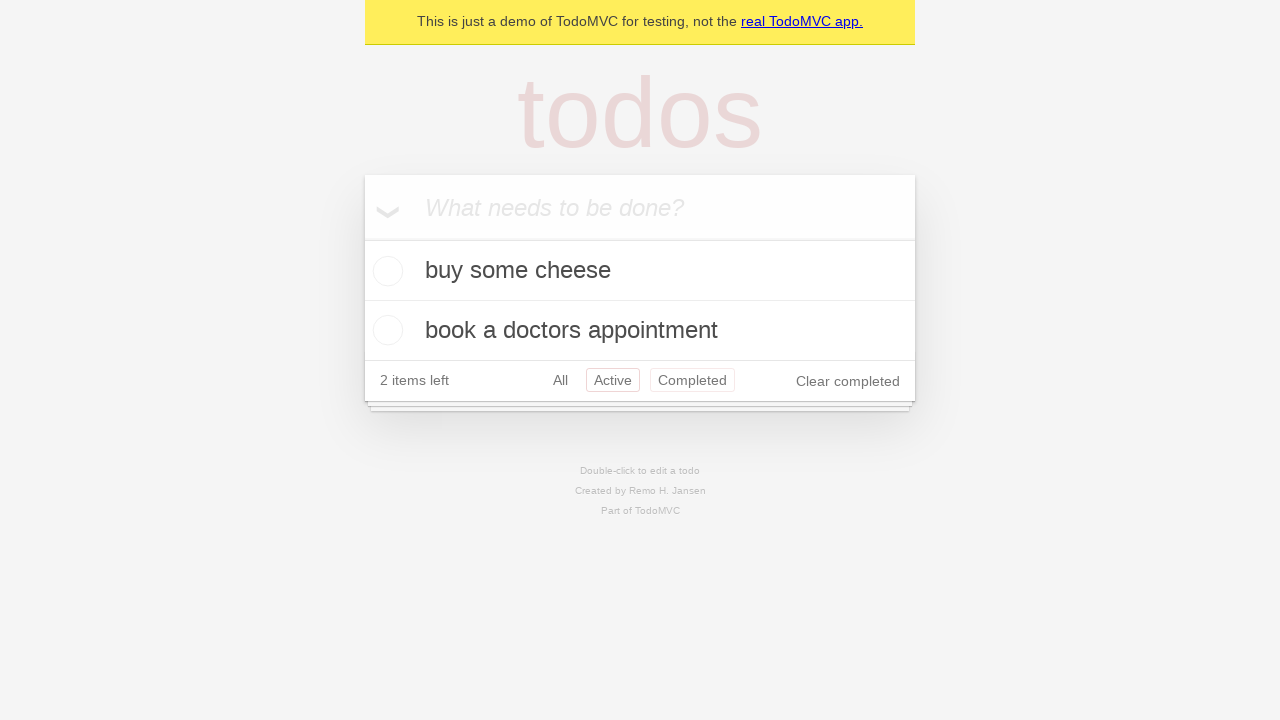

Pressed browser back button to return to All filter
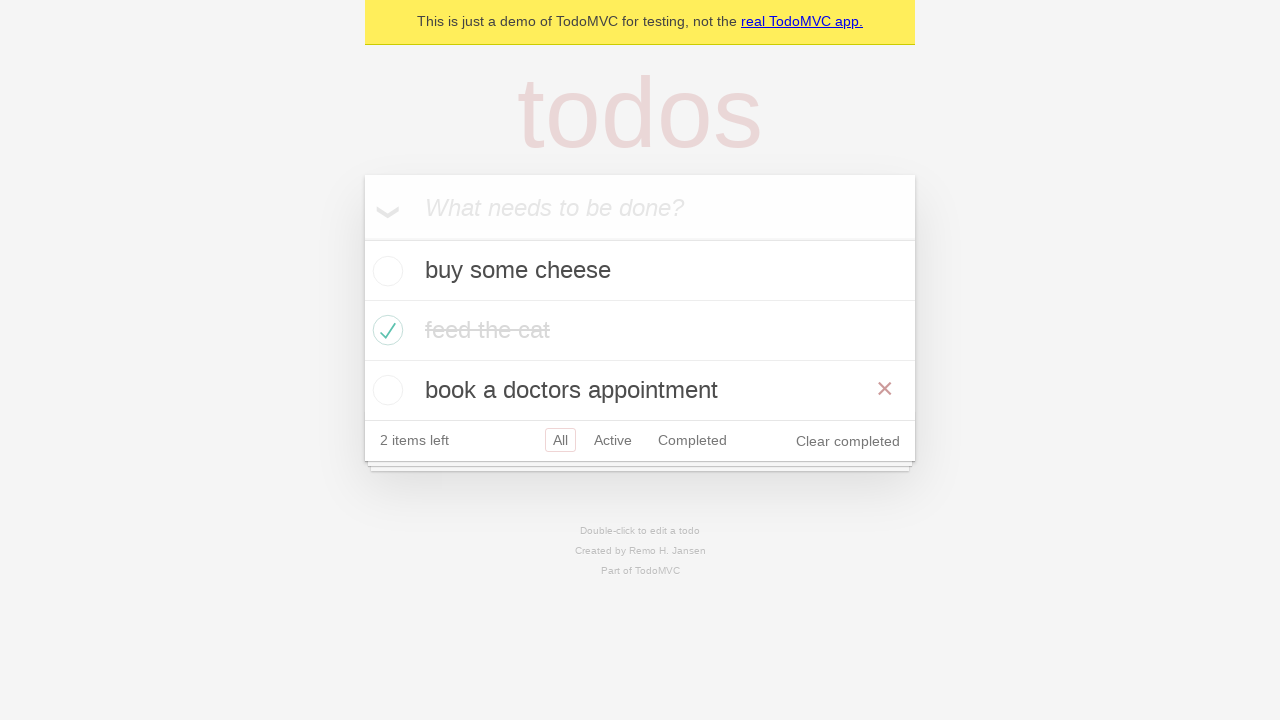

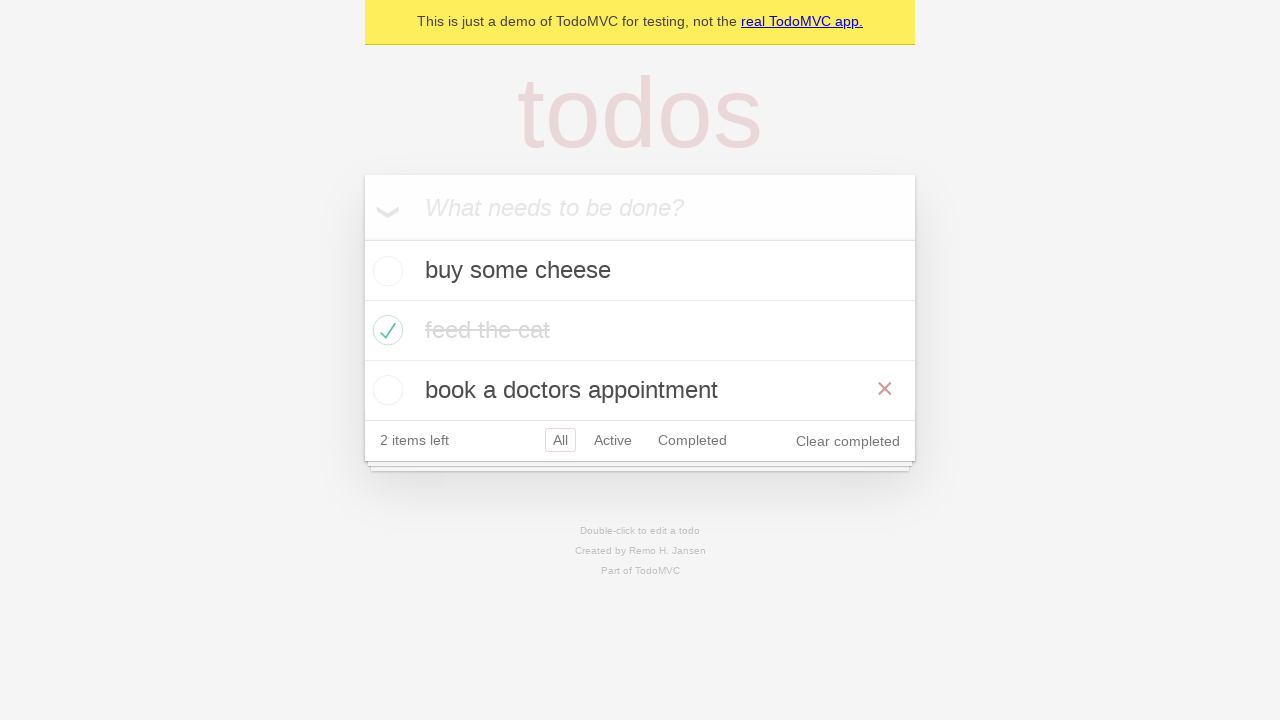